Navigates to W3Schools SQL SELECT tutorial page, scrolls down the page, and verifies that the example data table is present and loaded.

Starting URL: https://www.w3schools.com/sql/sql_select.asp

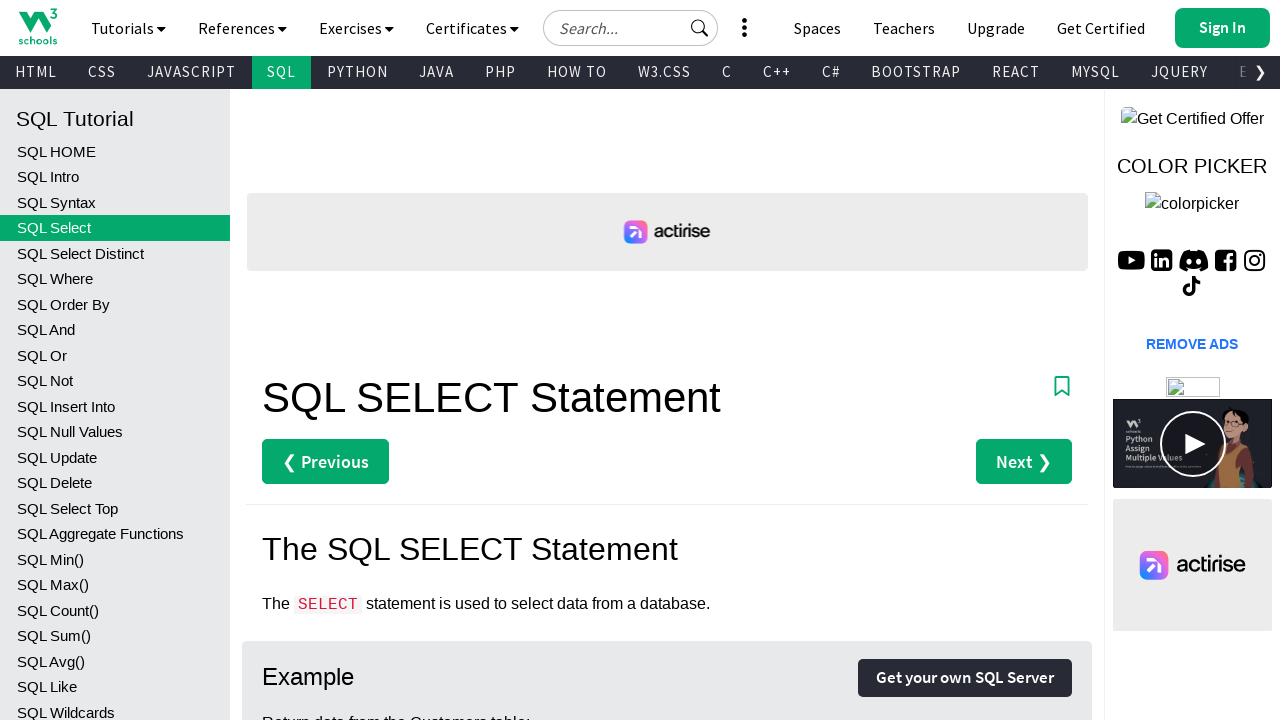

Navigated to W3Schools SQL SELECT tutorial page
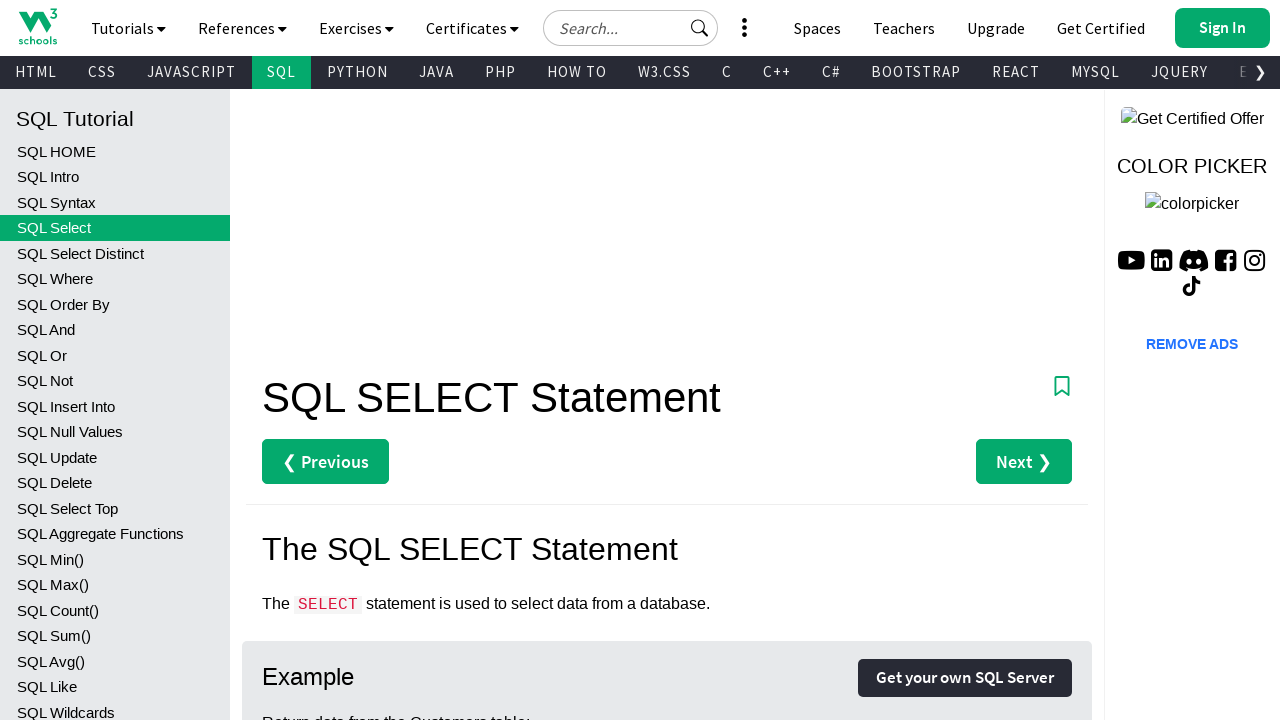

Scrolled down the page by 100 pixels
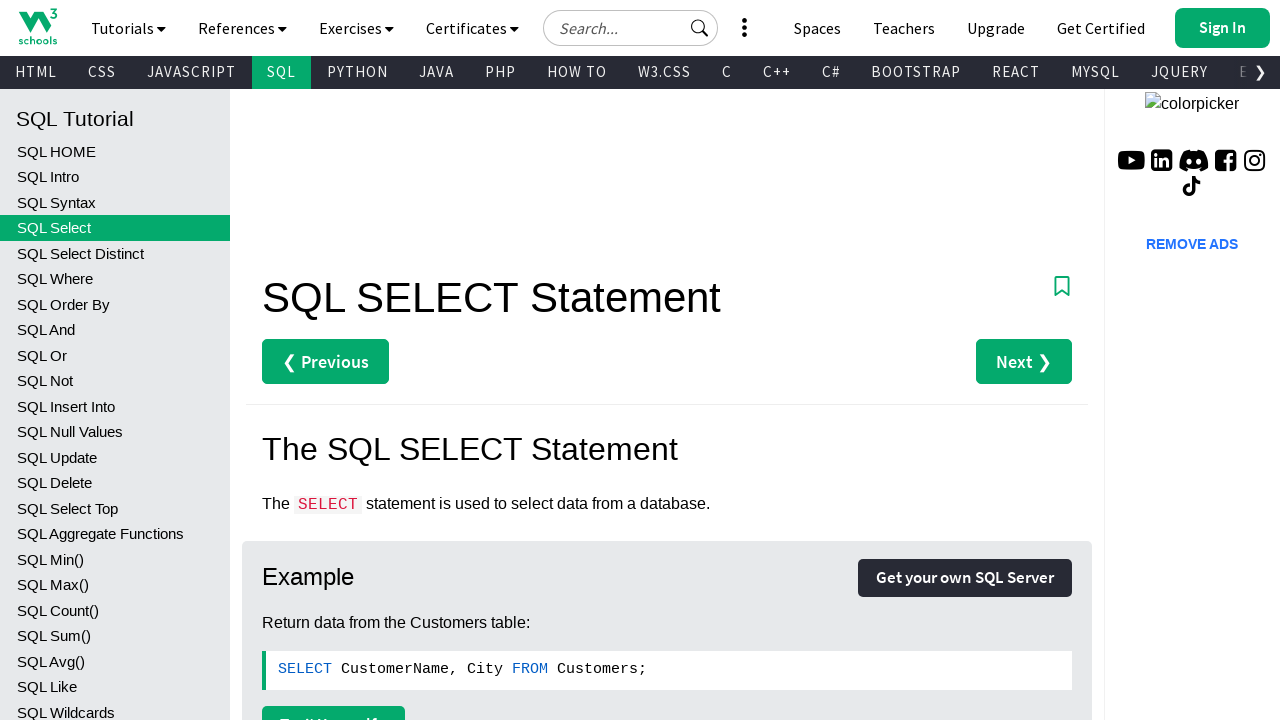

Example data table is present and loaded
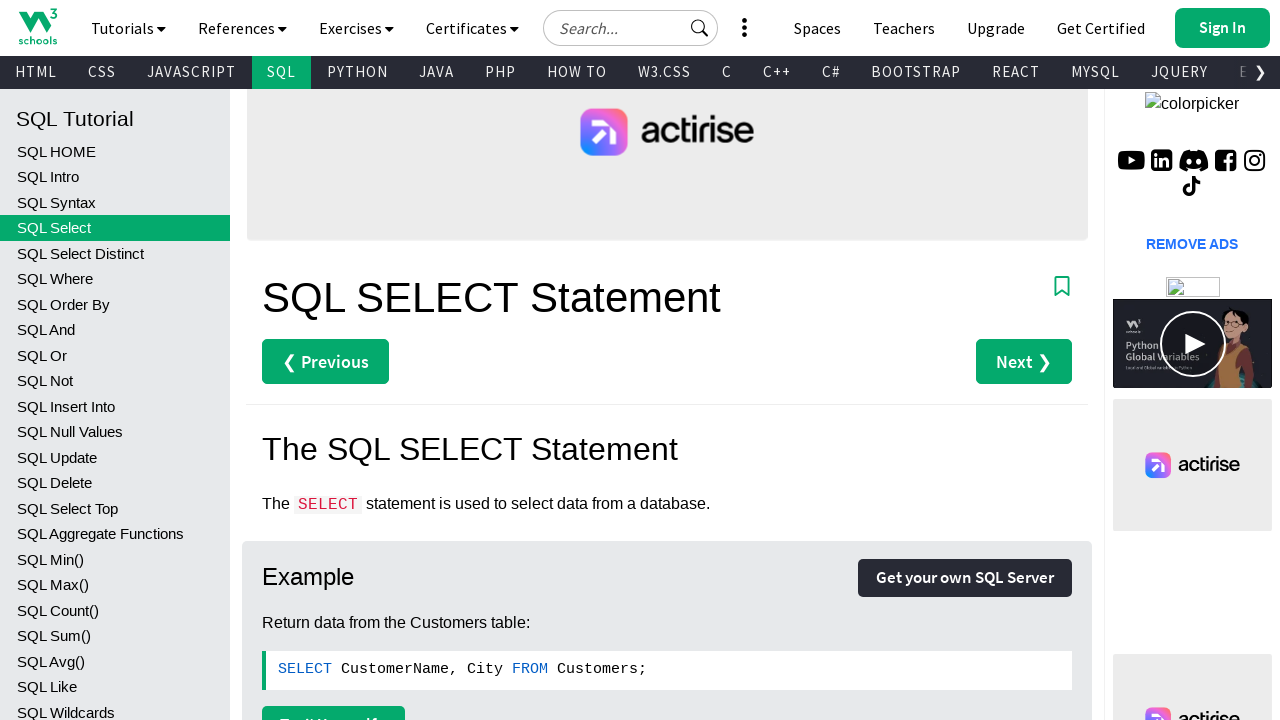

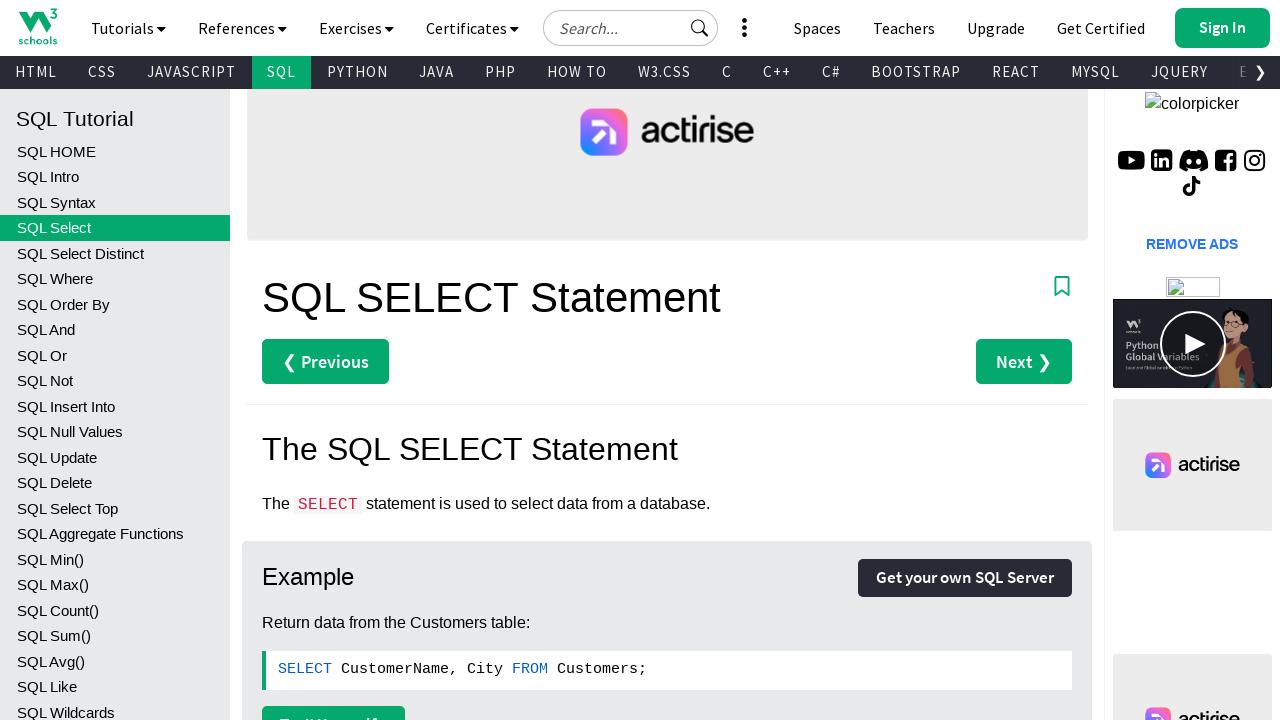